Verifies that clicking on the logo navigates back to the homepage by checking the resulting URL

Starting URL: https://www.demoblaze.com/index.html

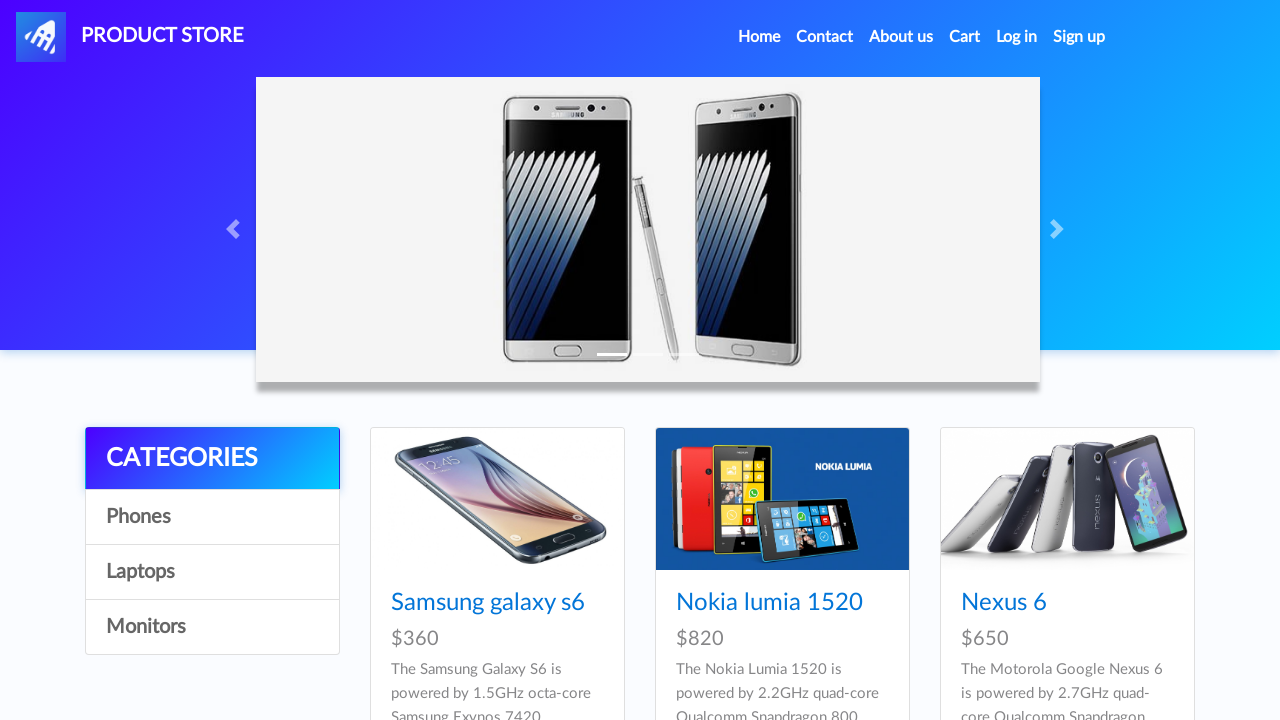

Clicked on the logo element at (130, 37) on #nava
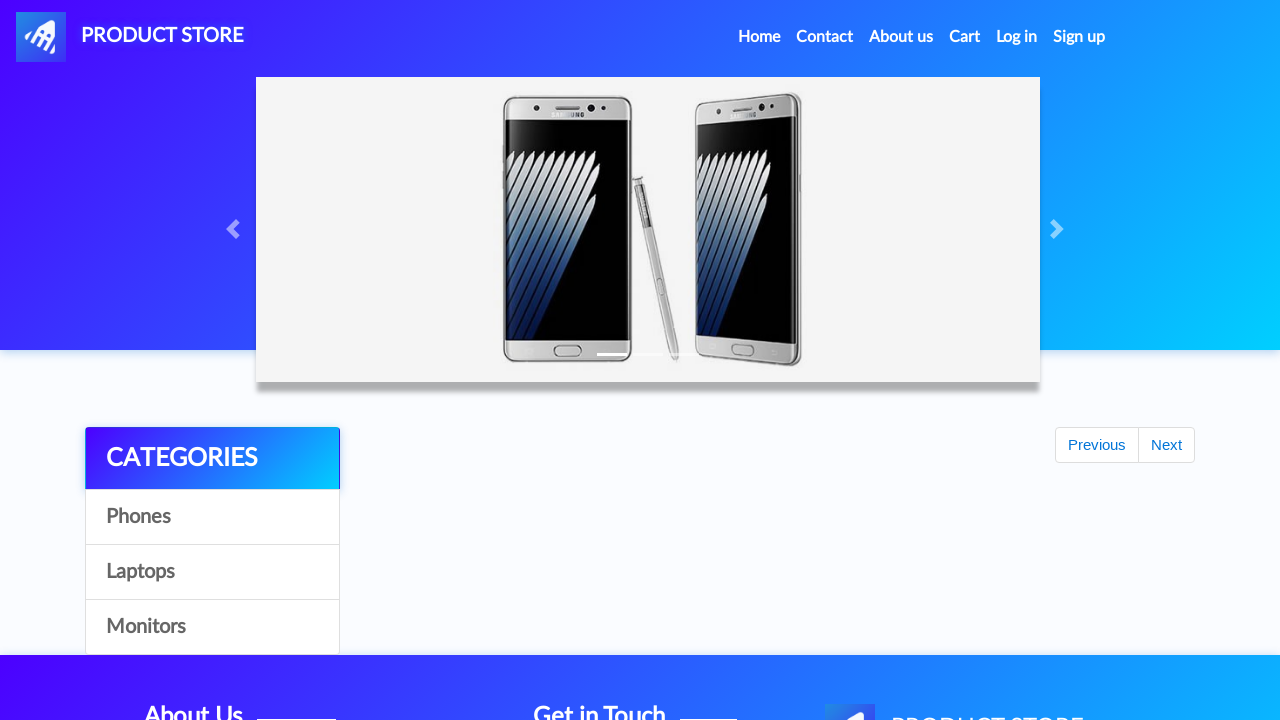

Verified navigation to homepage URL
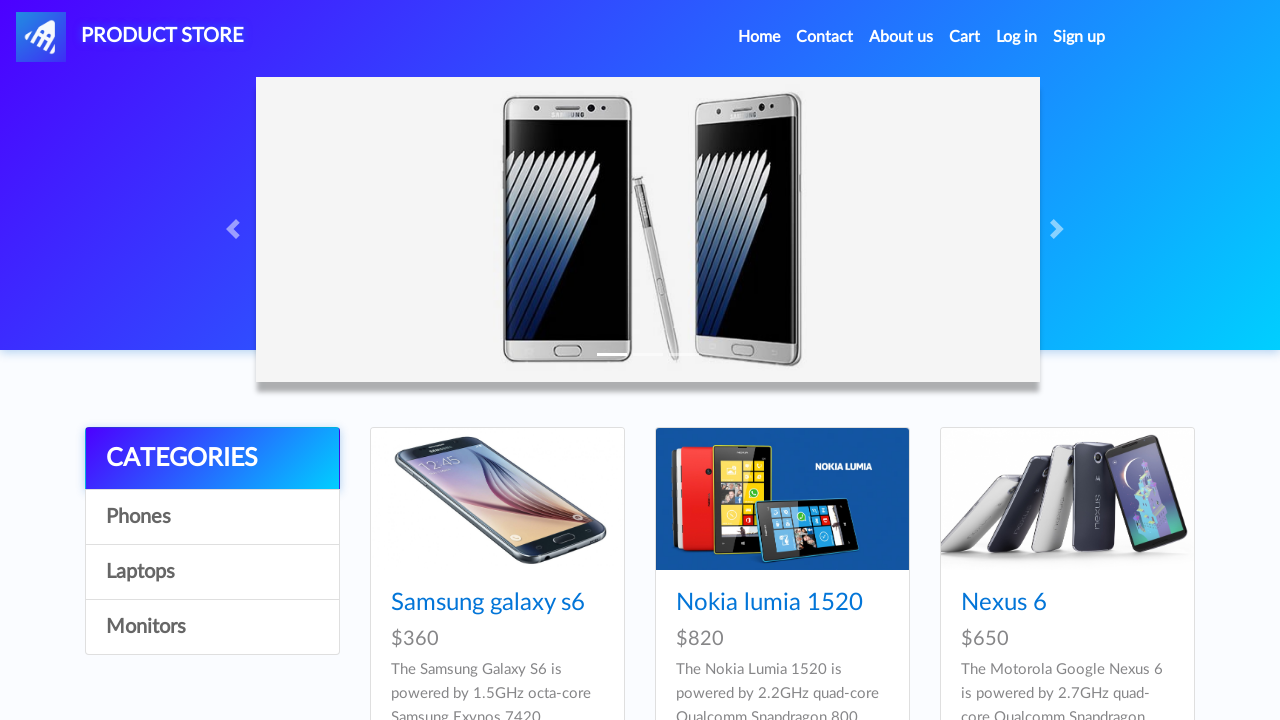

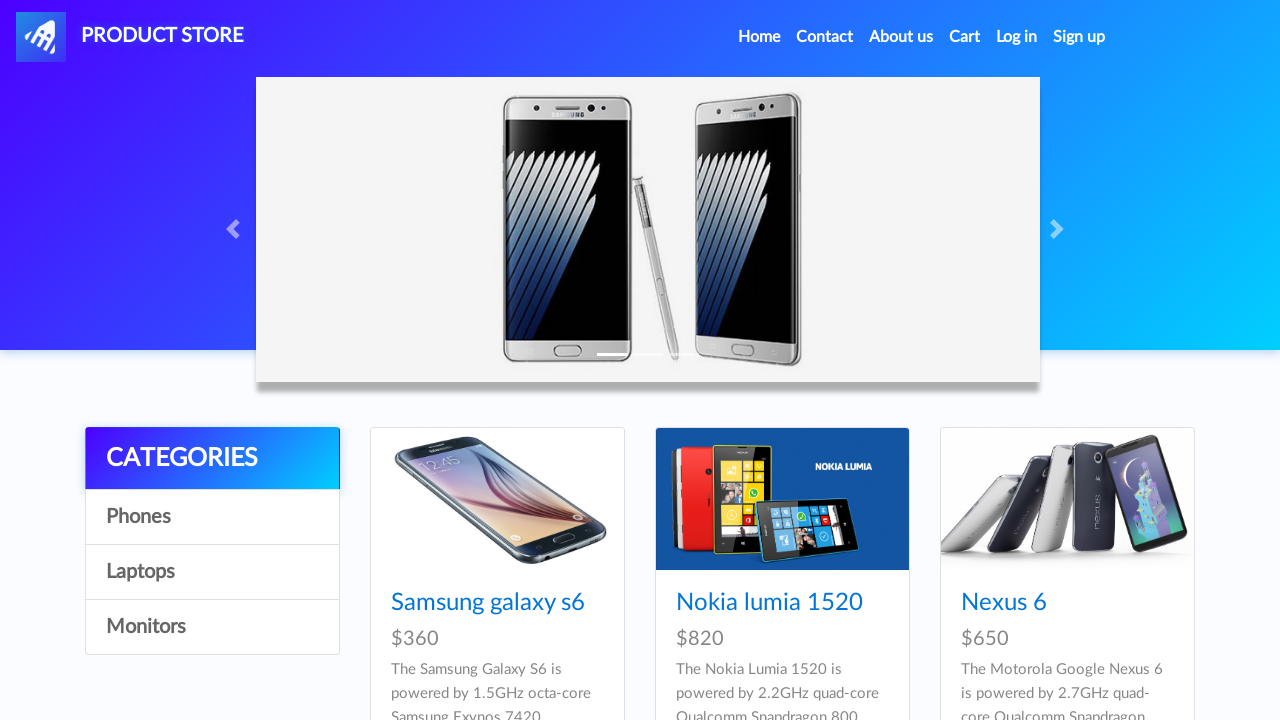